Tests the train ticket search functionality on China's 12306 railway booking website by setting departure city (Beijing), arrival city (Lanzhou), travel date, and clicking the search button

Starting URL: http://www.12306.cn/index/

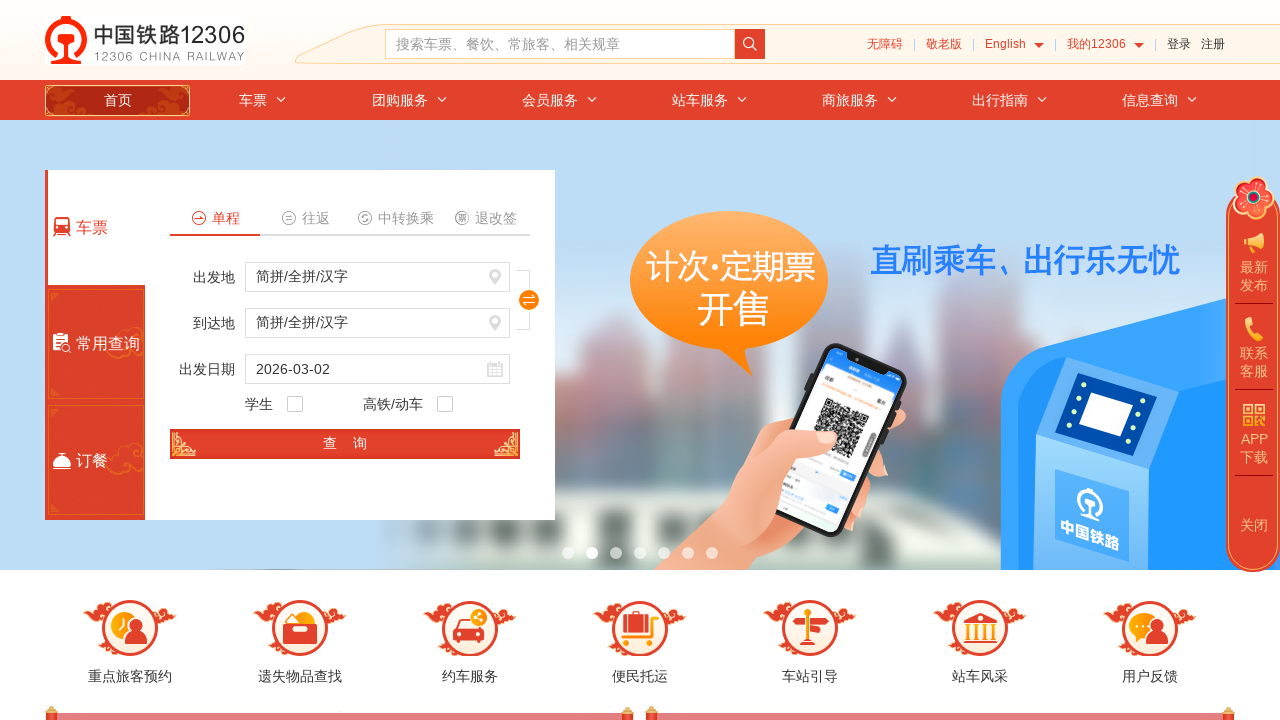

Set departure station to Beijing (北京) using JavaScript
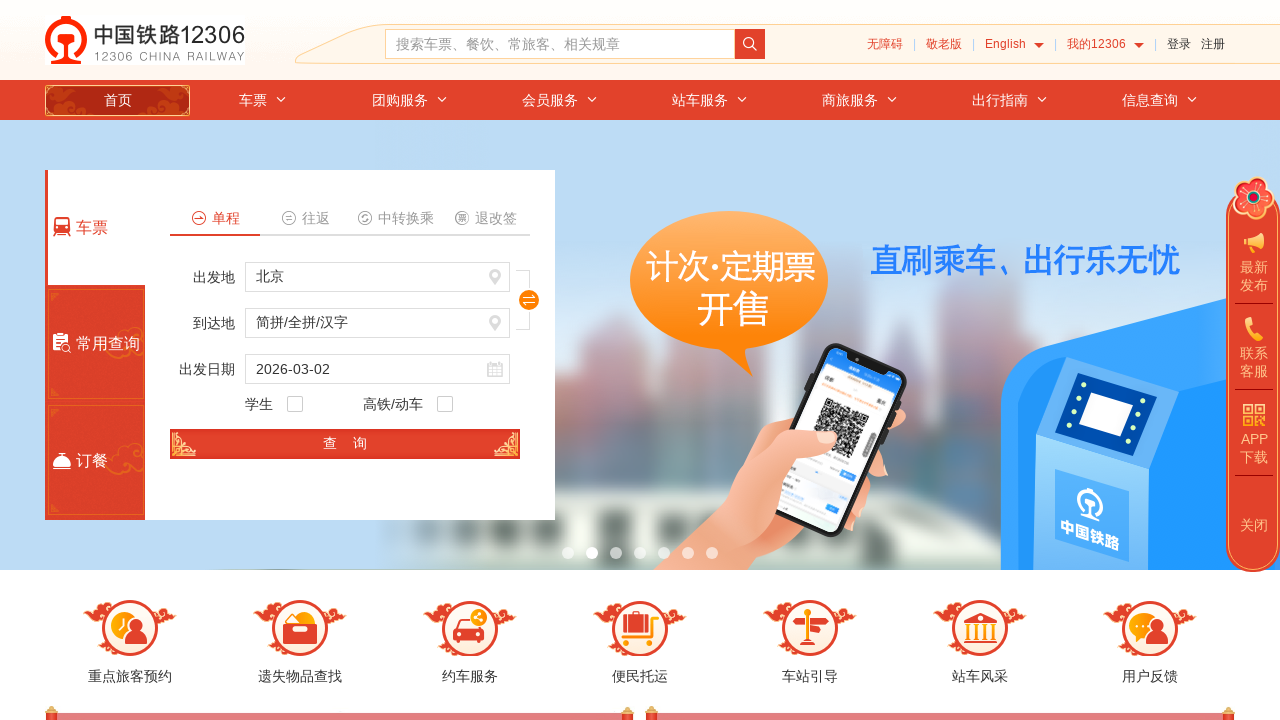

Set arrival station to Lanzhou (兰州) using JavaScript
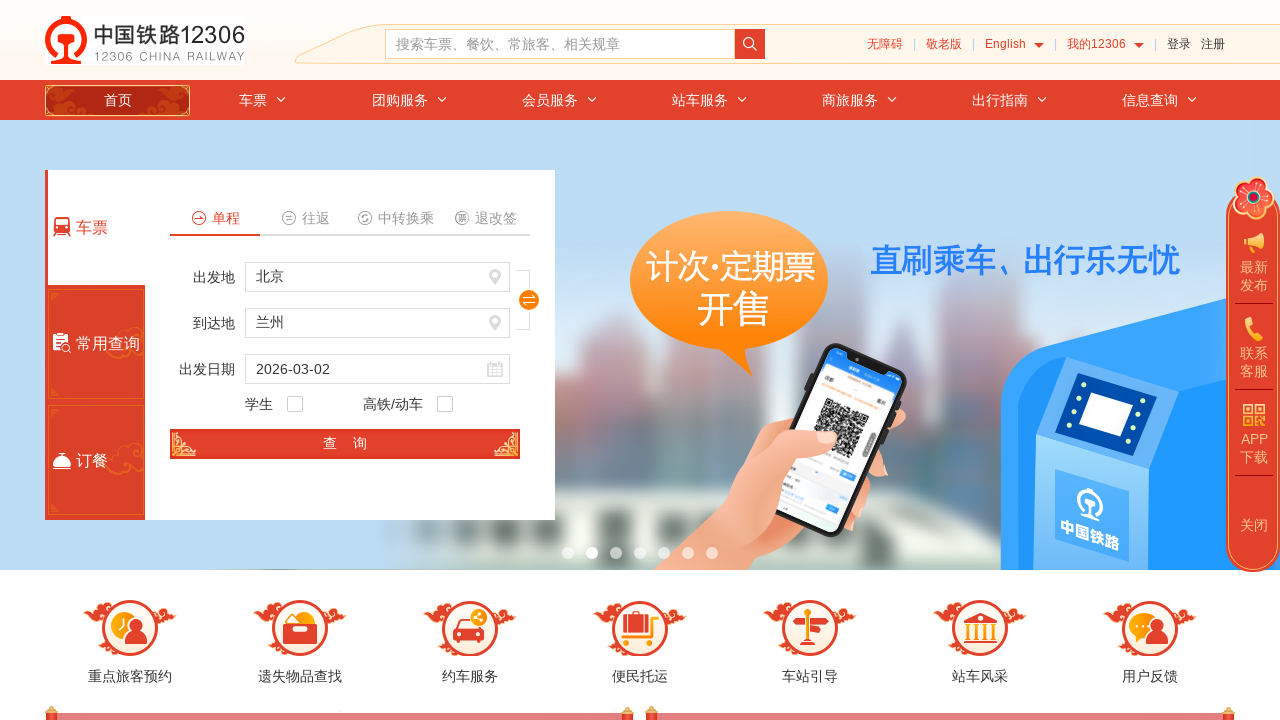

Set travel date to 2025-03-15 using JavaScript
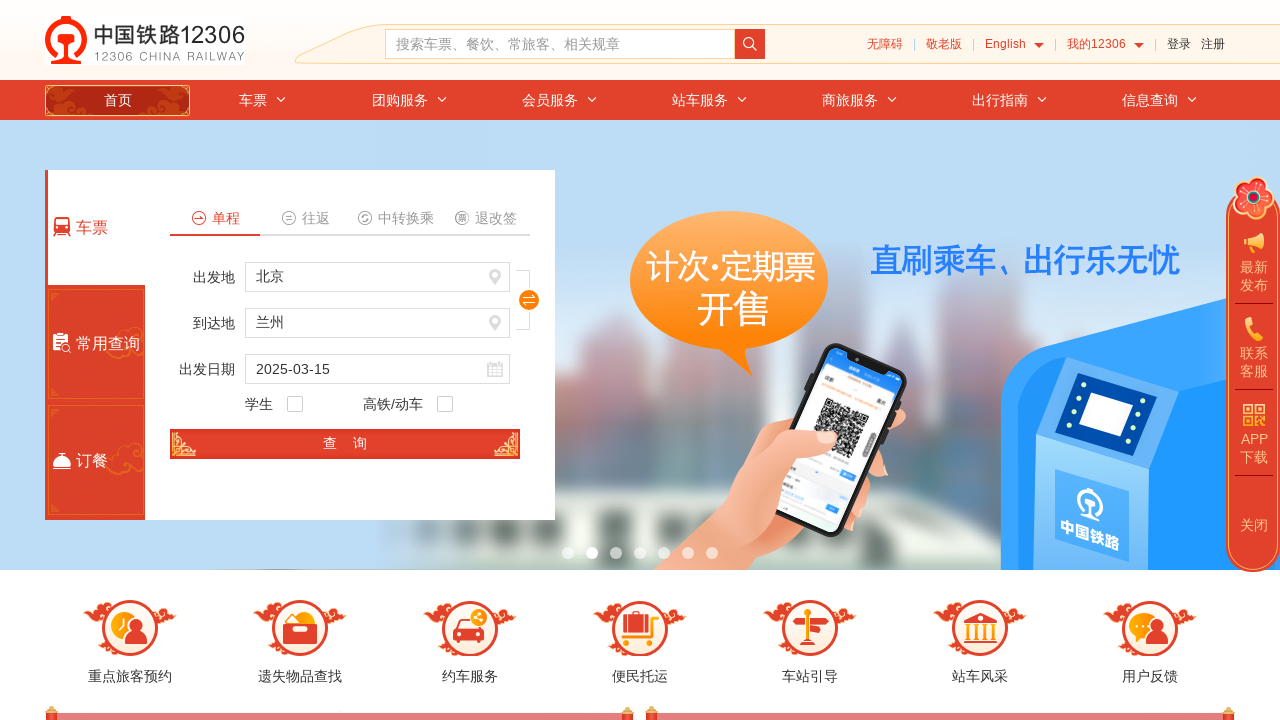

Waited for search button to become visible
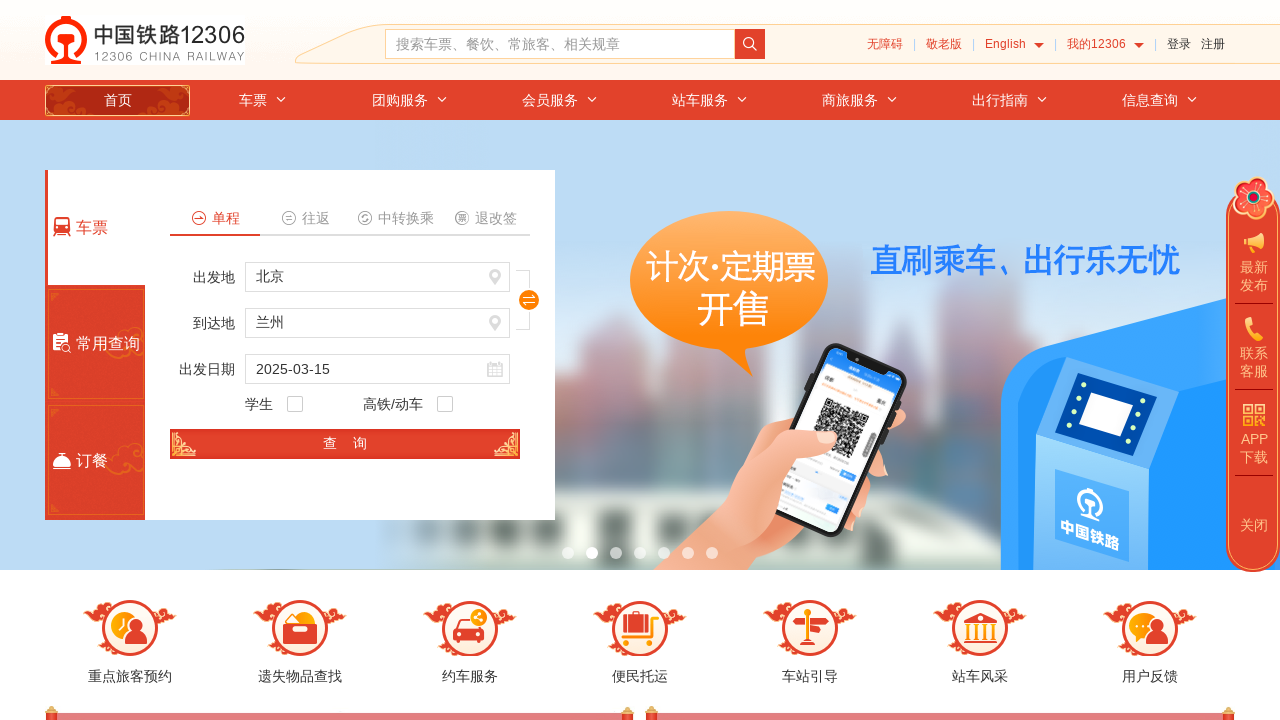

Clicked the search button to search for train tickets at (345, 444) on #search_one
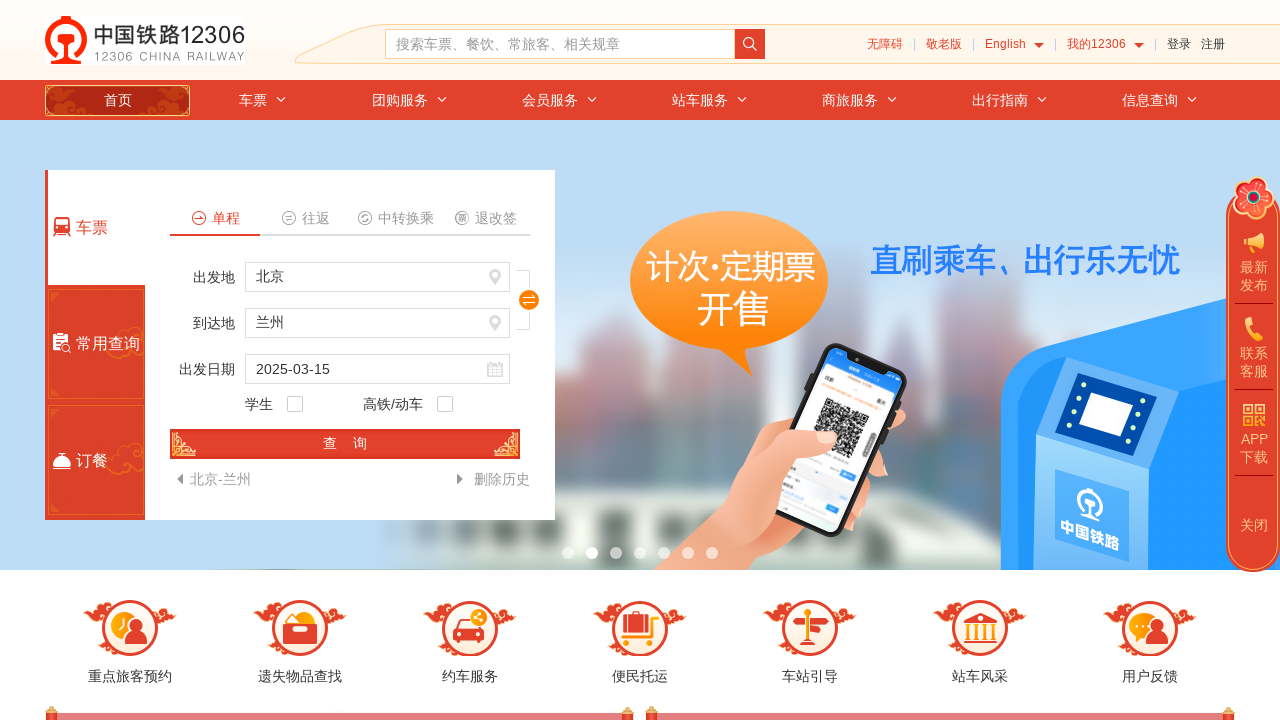

Waited for search results to load
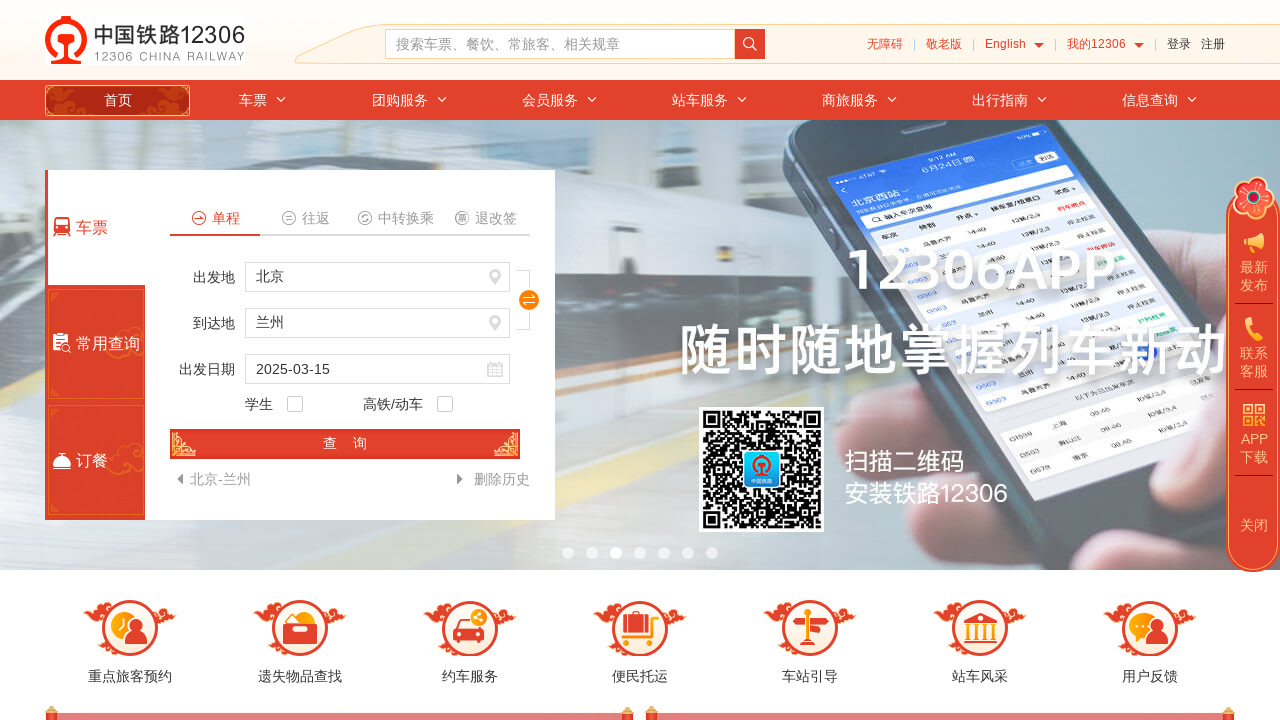

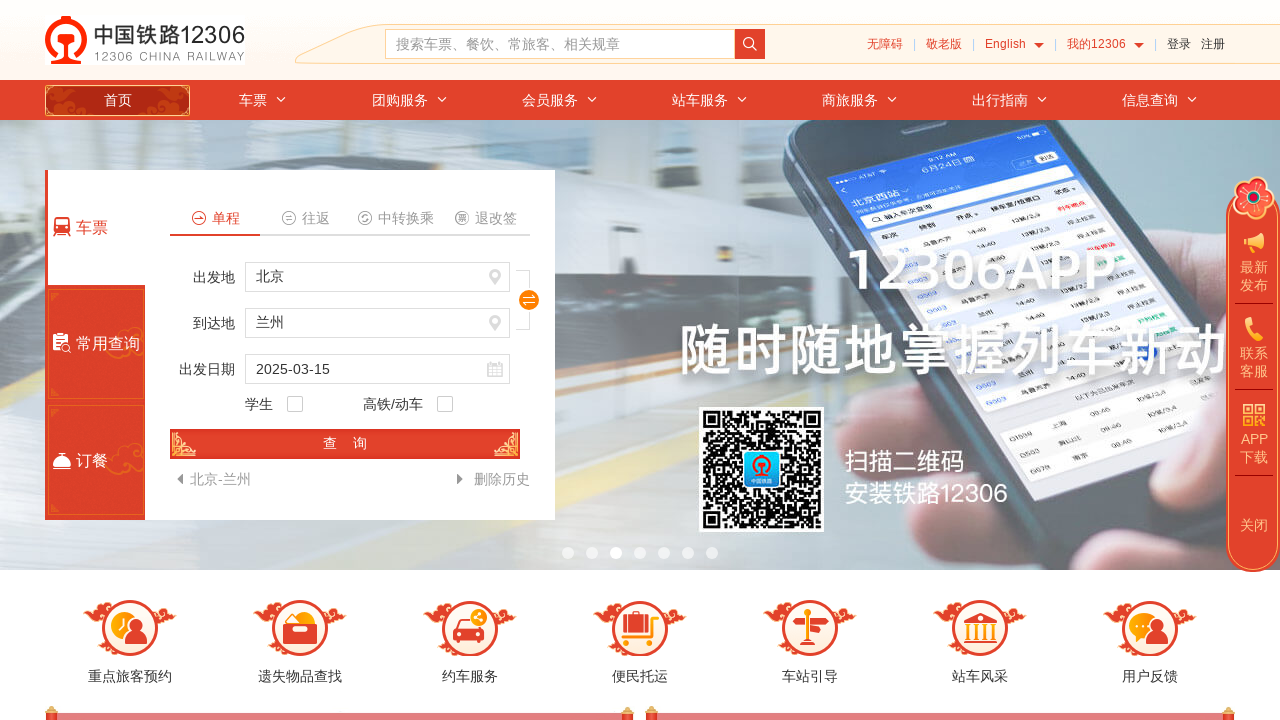